Tests drag and drop functionality on jQuery UI demo page

Starting URL: https://jqueryui.com/droppable/

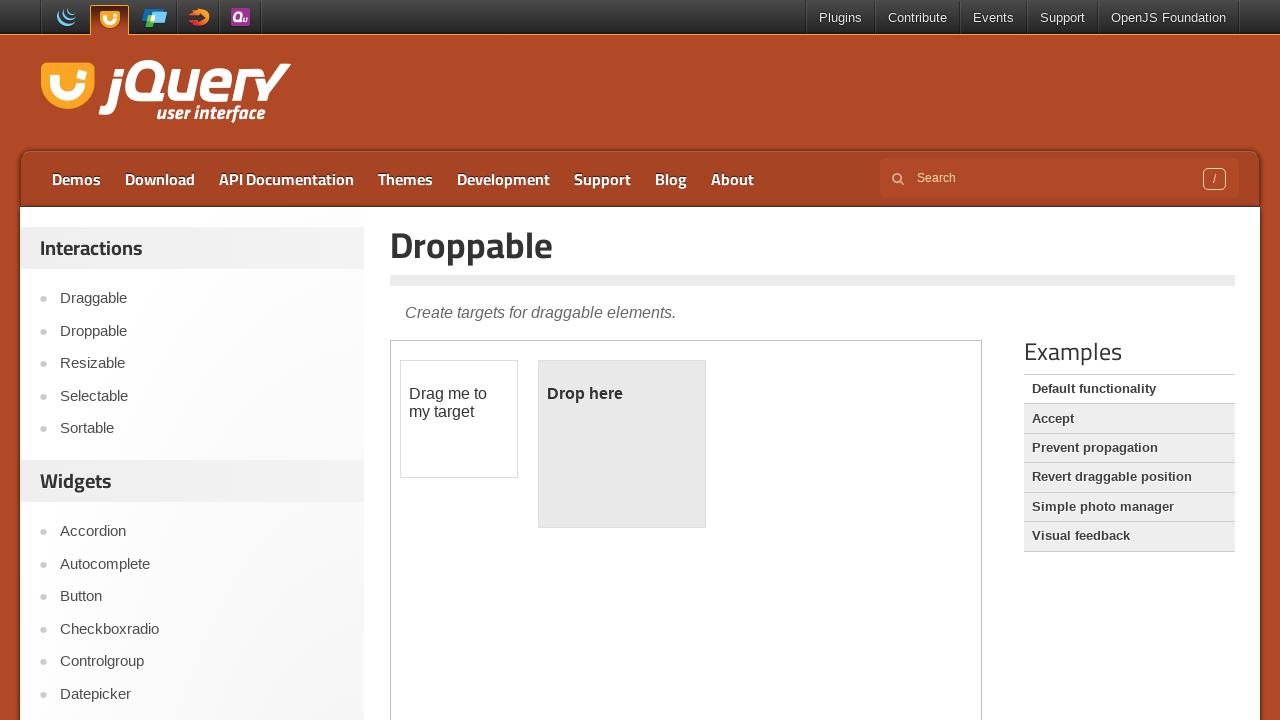

Located iframe containing drag/drop demo
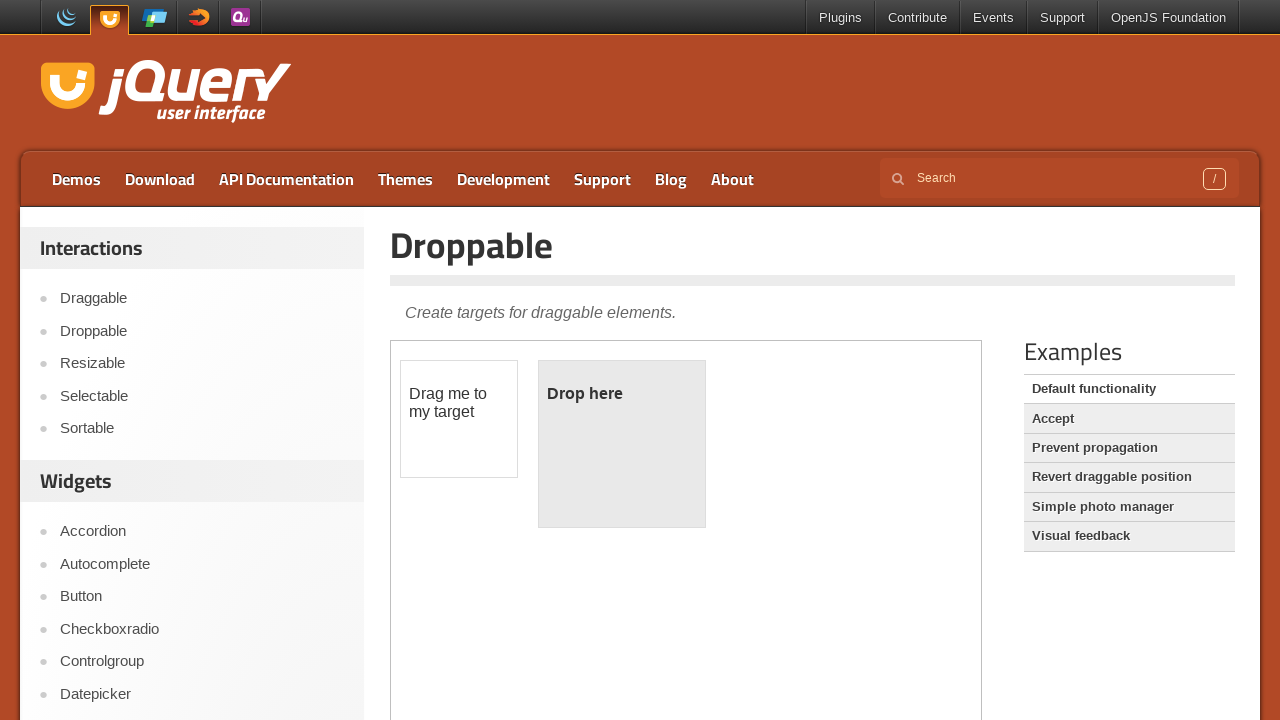

Dragged draggable element to droppable element at (622, 444)
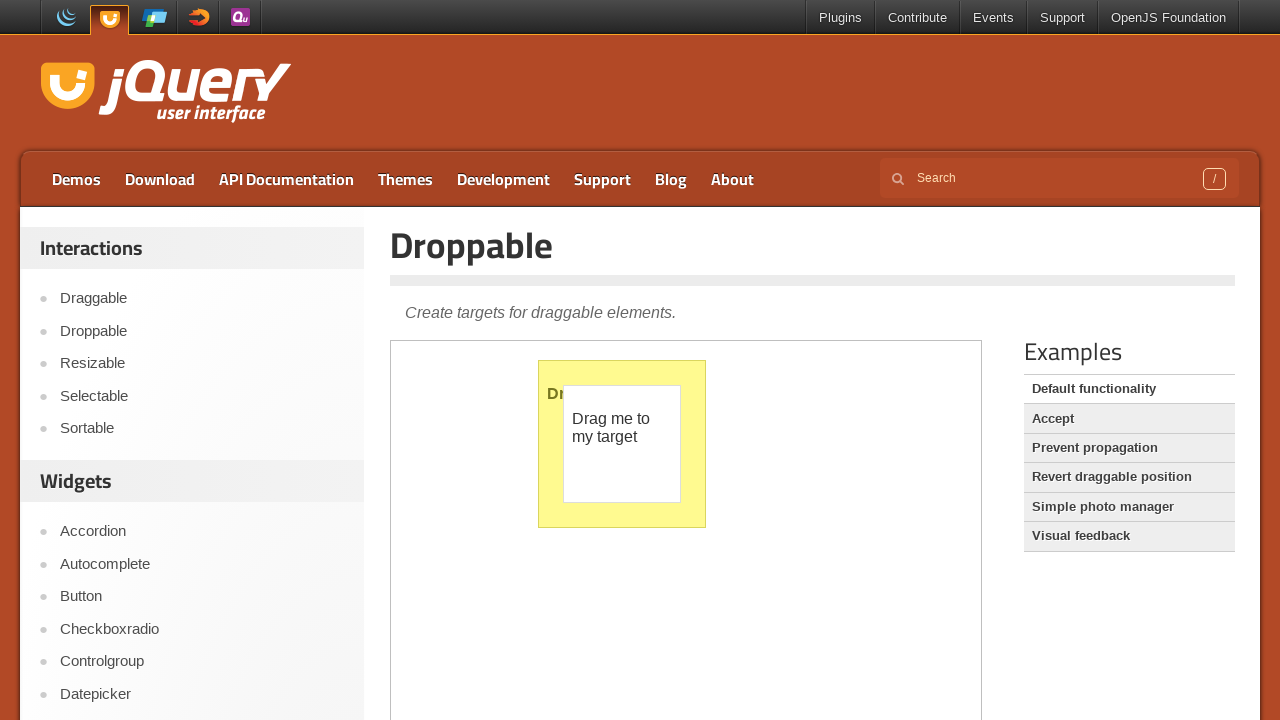

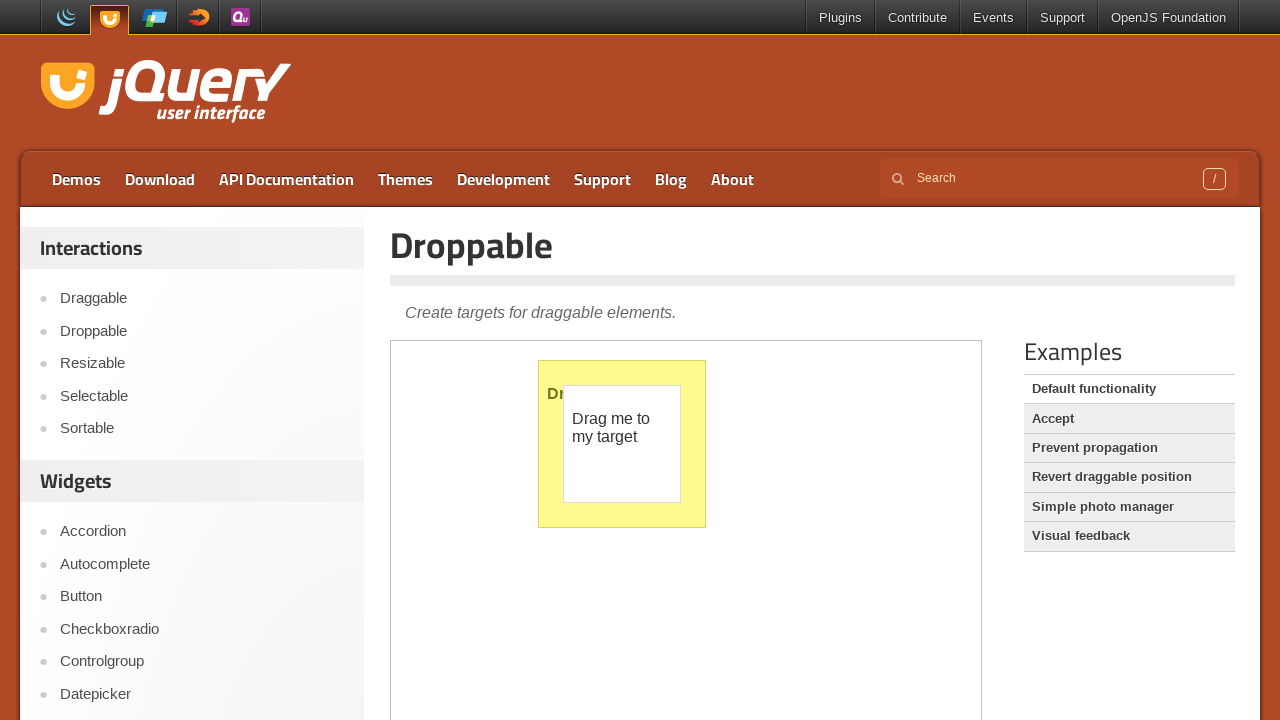